Tests the click functionality on the DemoQA buttons page by locating and clicking the "Click Me" button using action-based clicking

Starting URL: https://demoqa.com/buttons

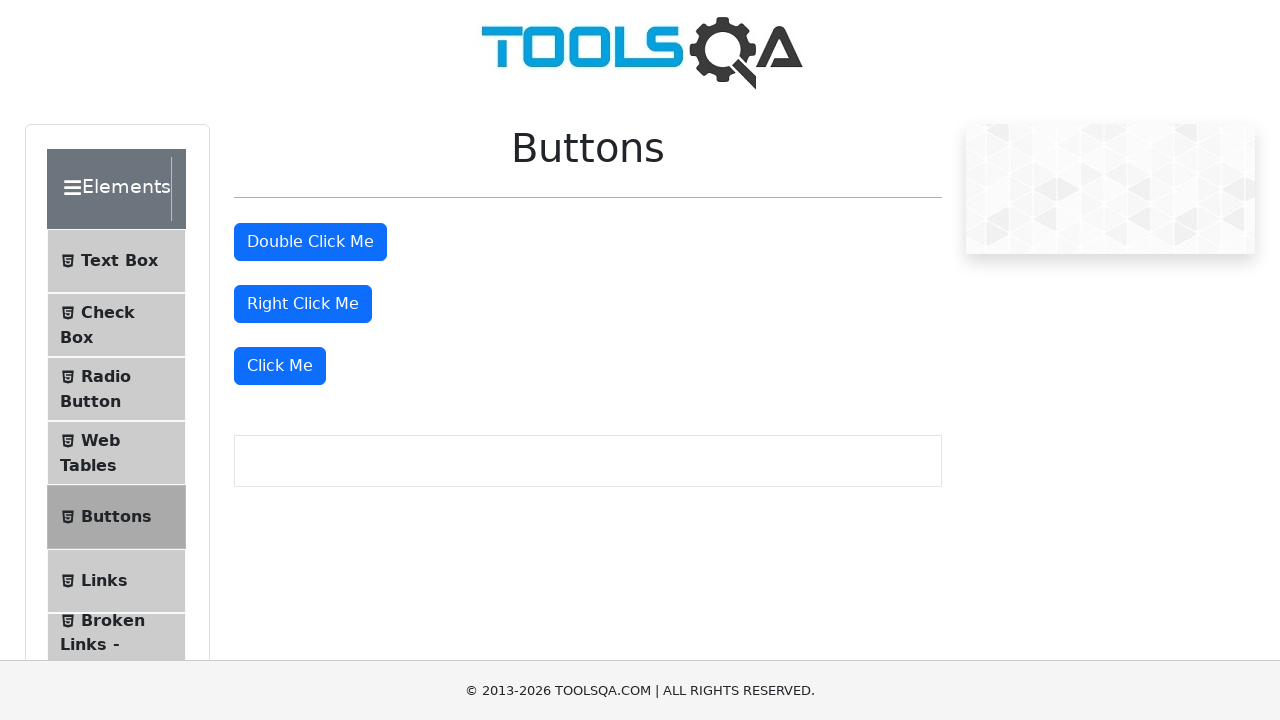

Waited for 'Click Me' button to load on DemoQA buttons page
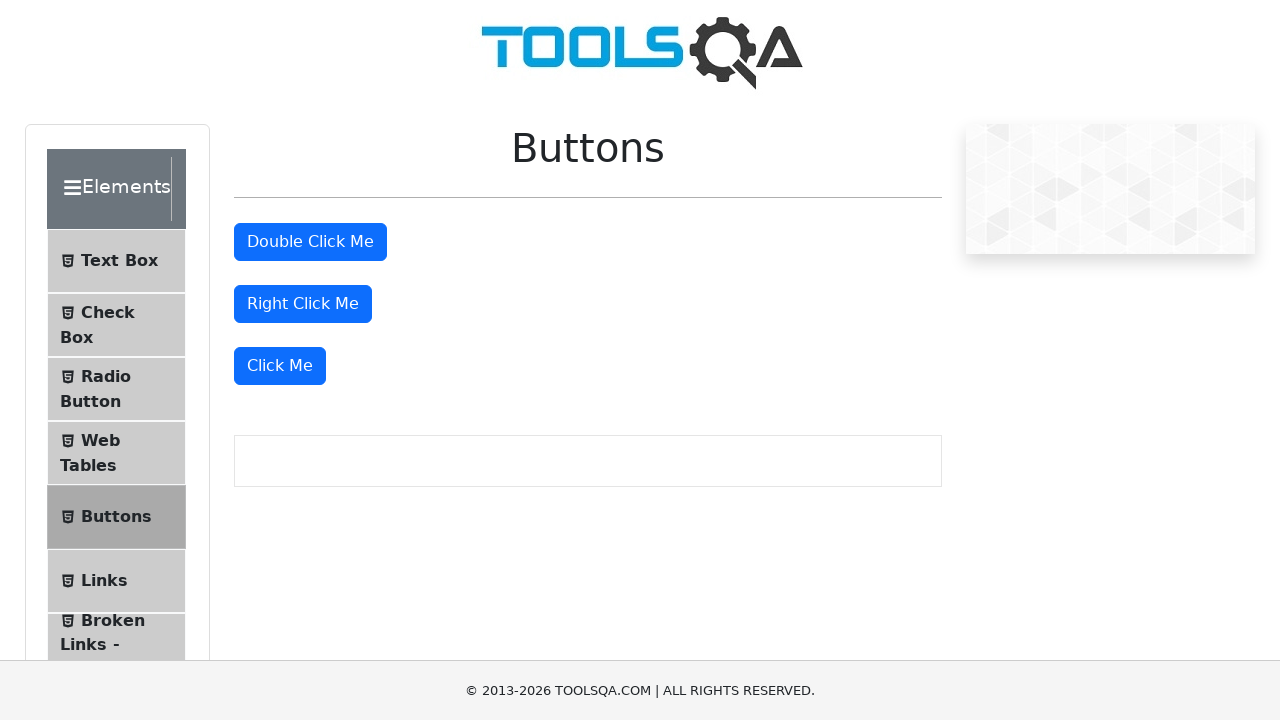

Clicked the 'Click Me' button using action-based clicking at (280, 366) on xpath=//button[text()='Click Me']
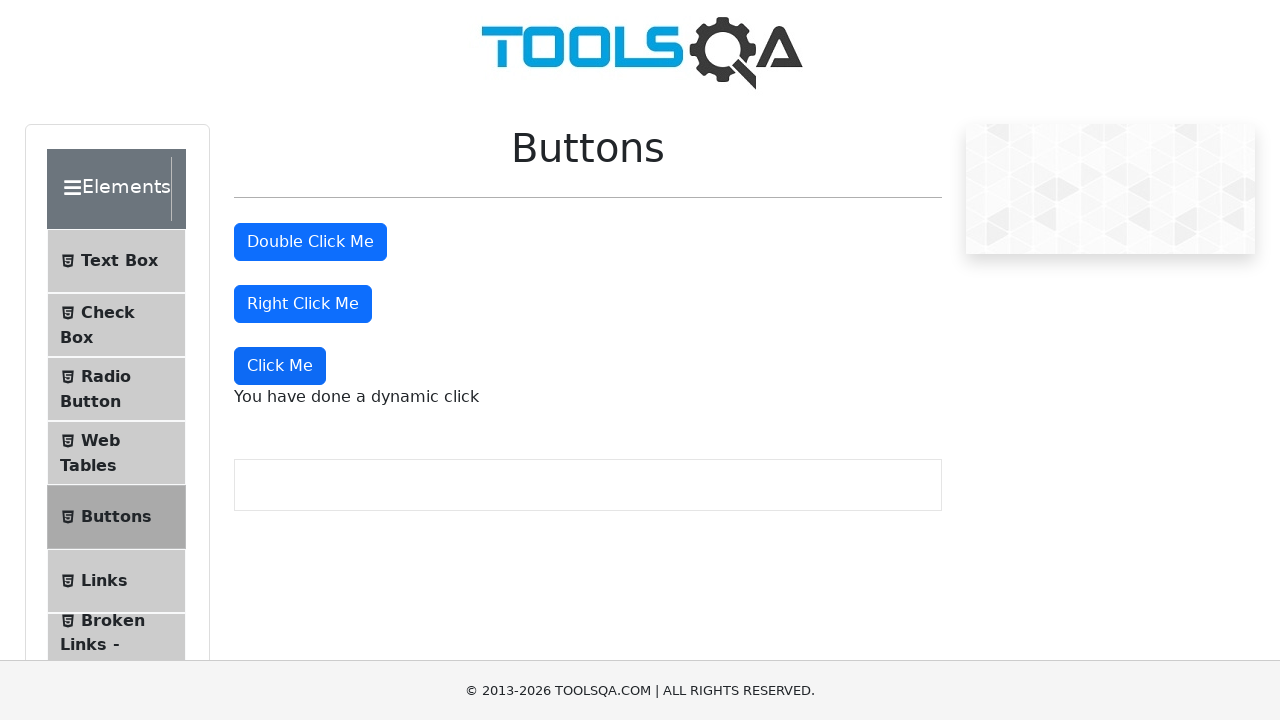

Waited for dynamic click confirmation message to appear
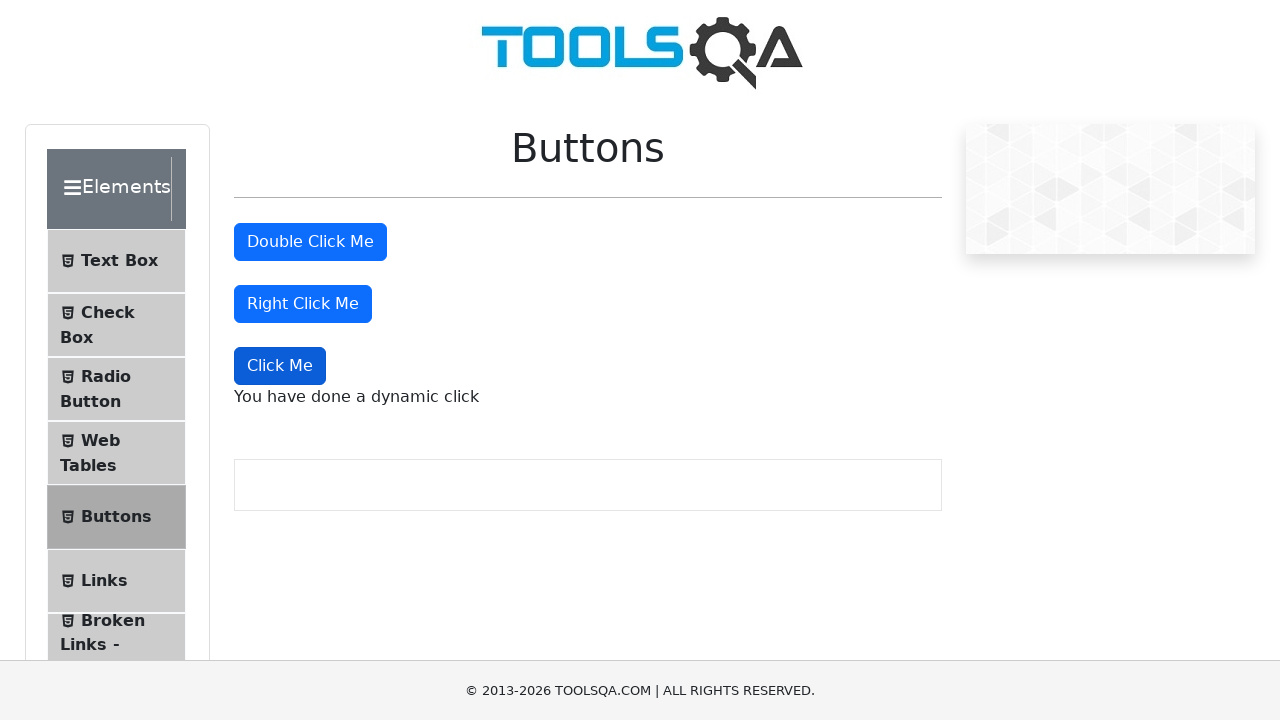

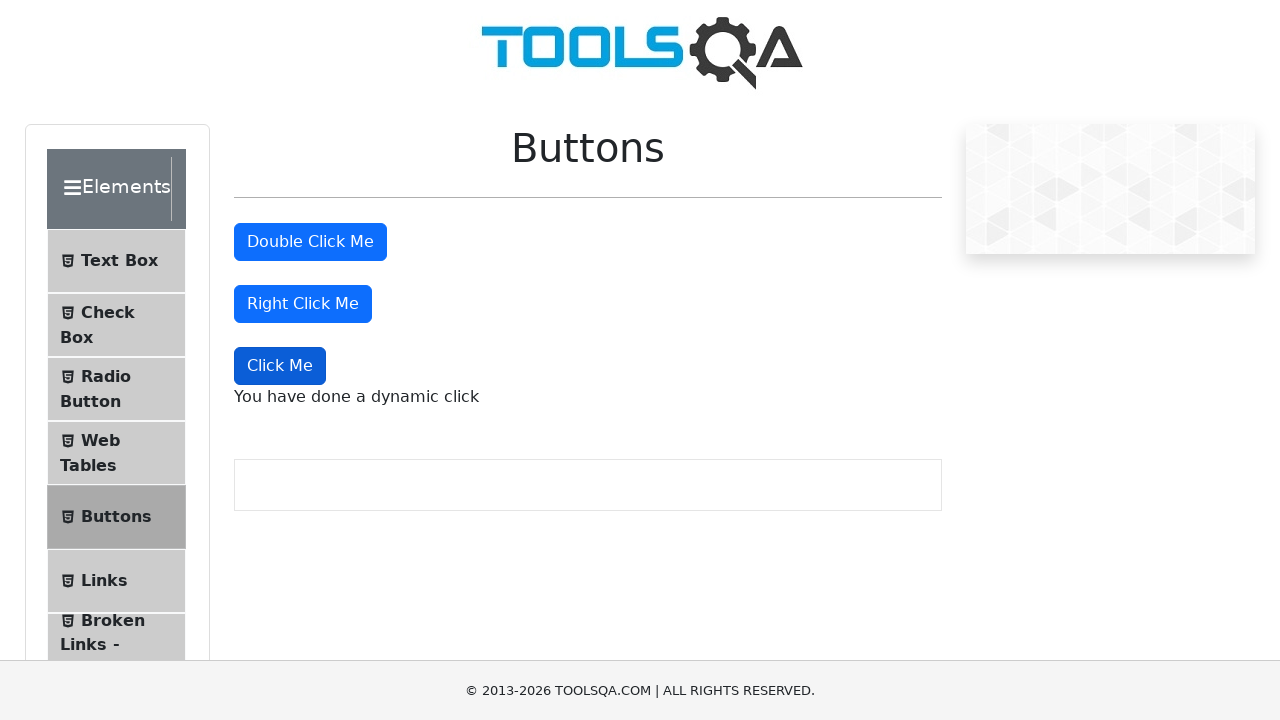